Tests synchronization by clicking a button and checking if a checkbox element appears after a delay

Starting URL: https://atidcollege.co.il/Xamples/ex_synchronization.html

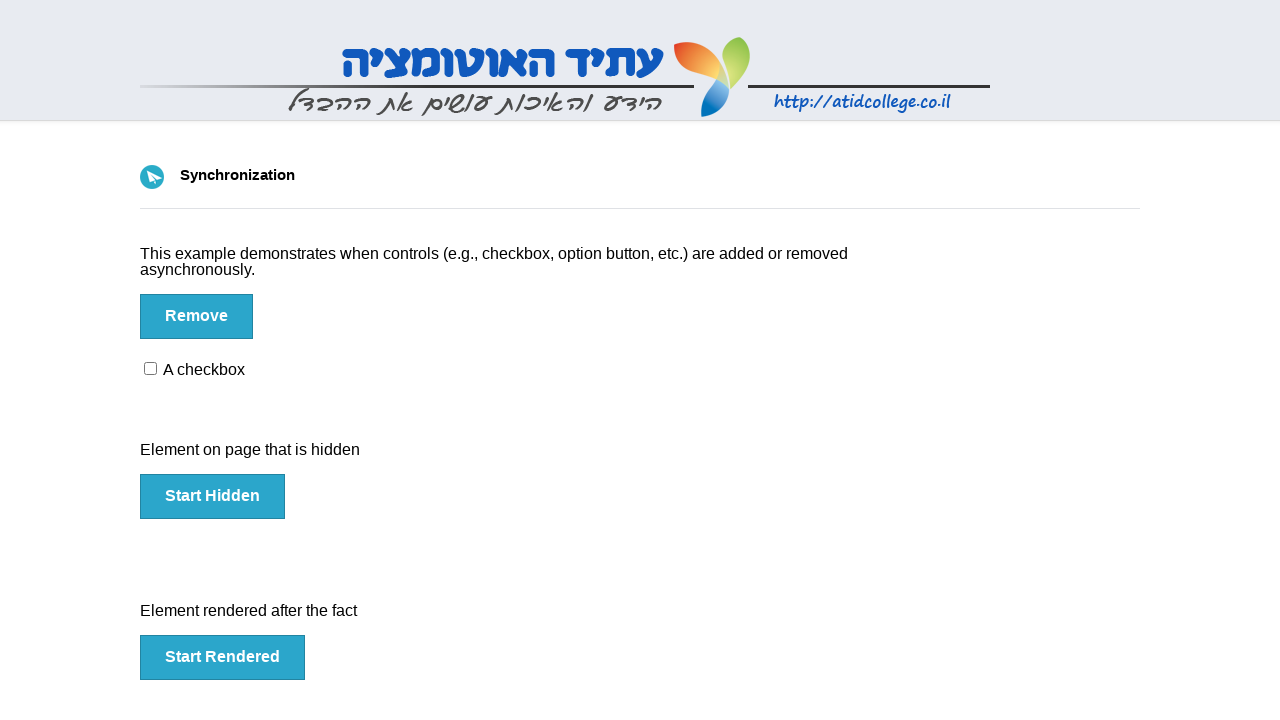

Clicked button to trigger element appearance at (196, 316) on #btn
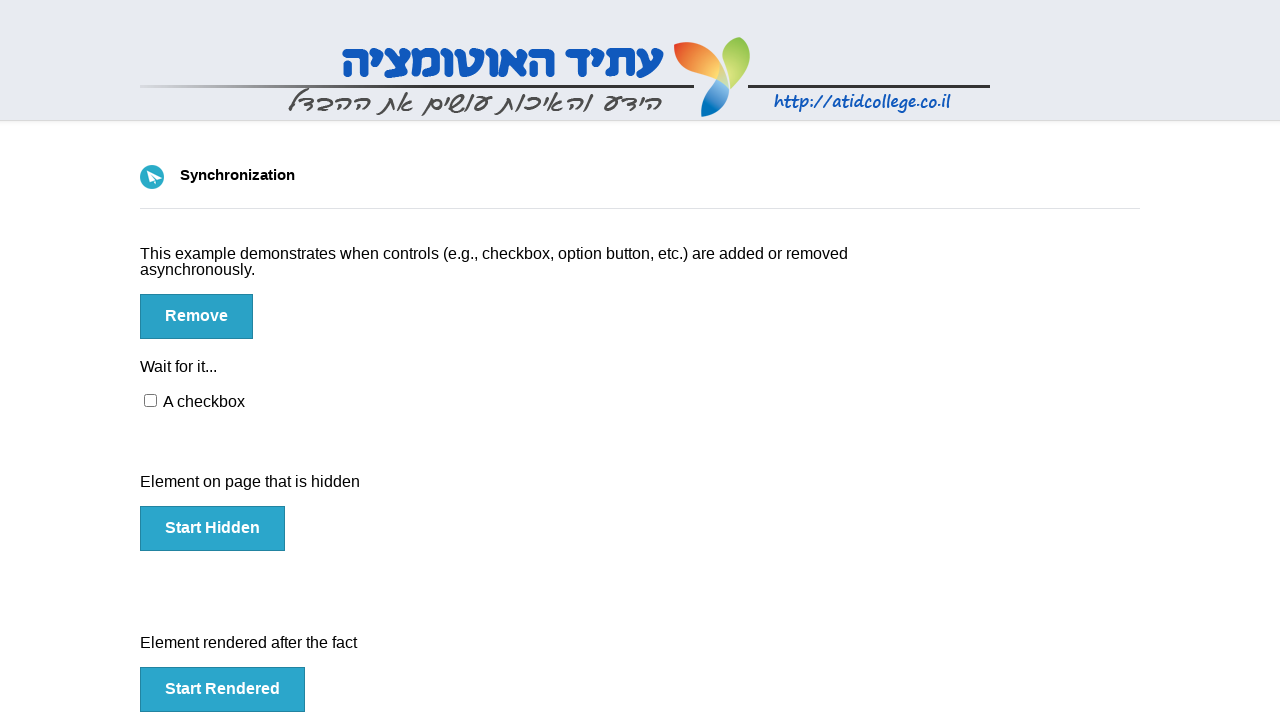

Waited 5 seconds for checkbox element to appear
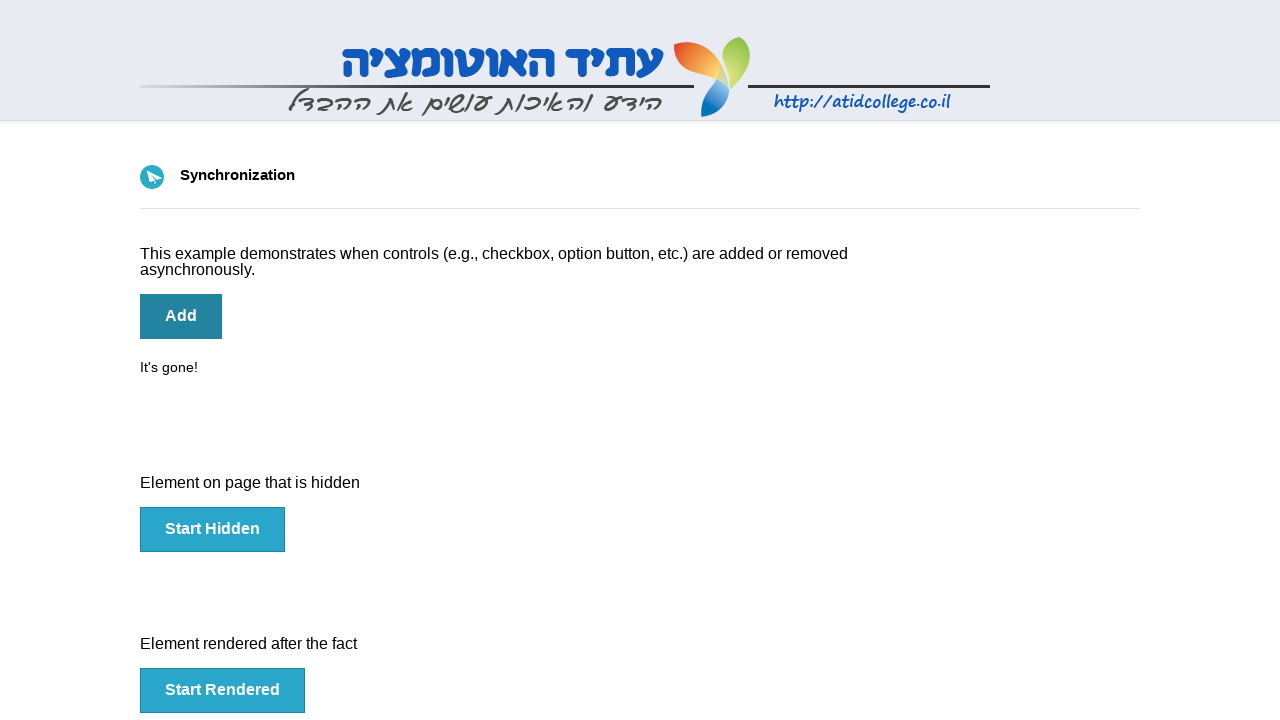

Checkbox element not found or error occurred
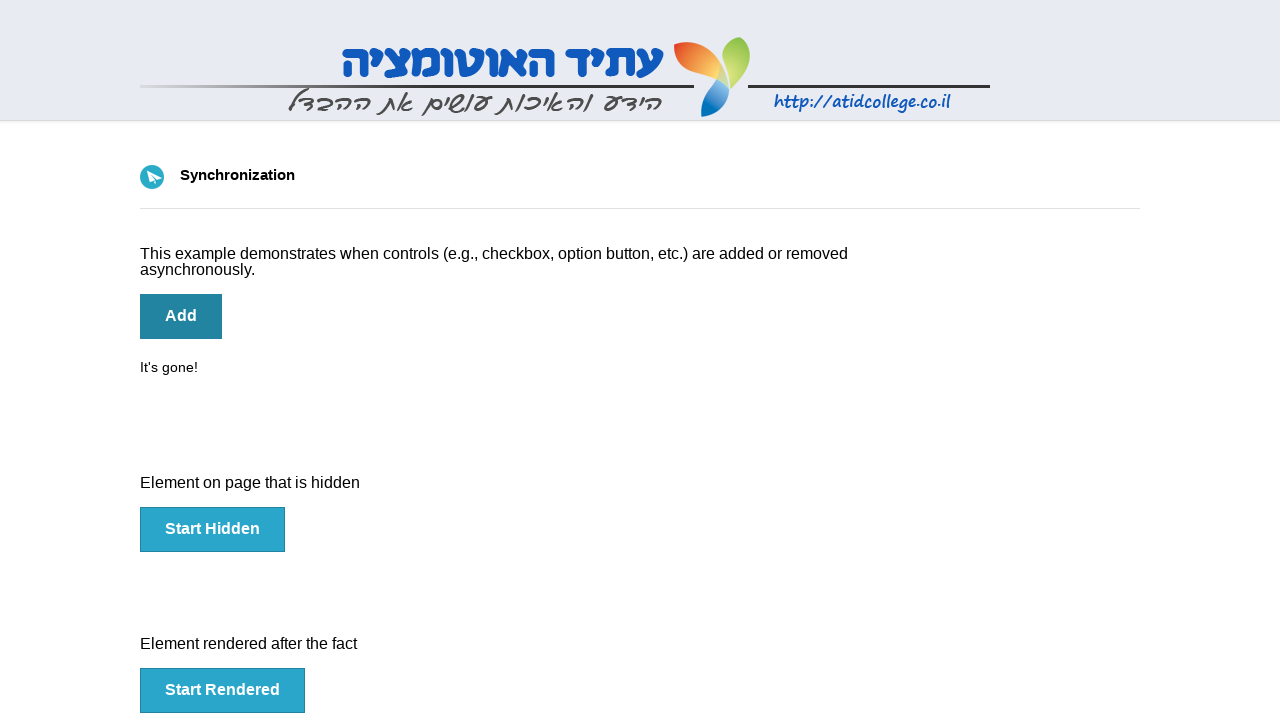

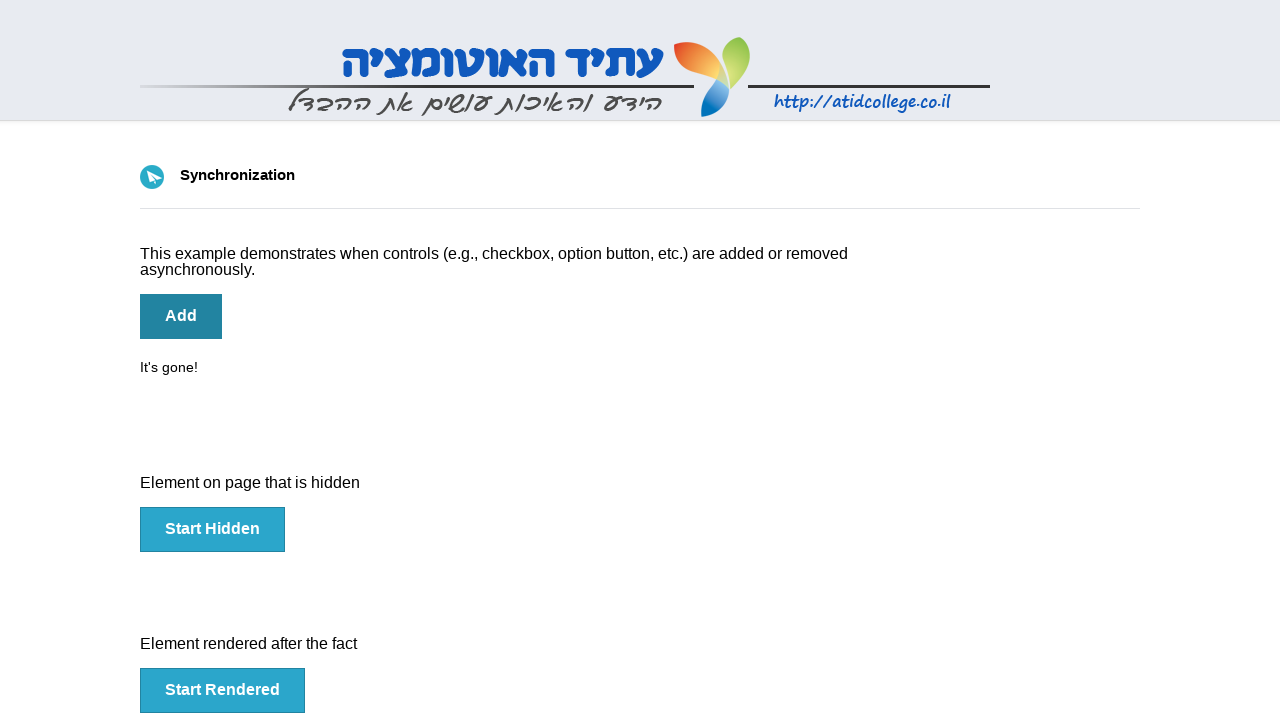